Tests API mocking by intercepting the fruits API call and returning mock data with a custom fruit, then verifying the mocked fruit appears on the page

Starting URL: https://demo.playwright.dev/api-mocking

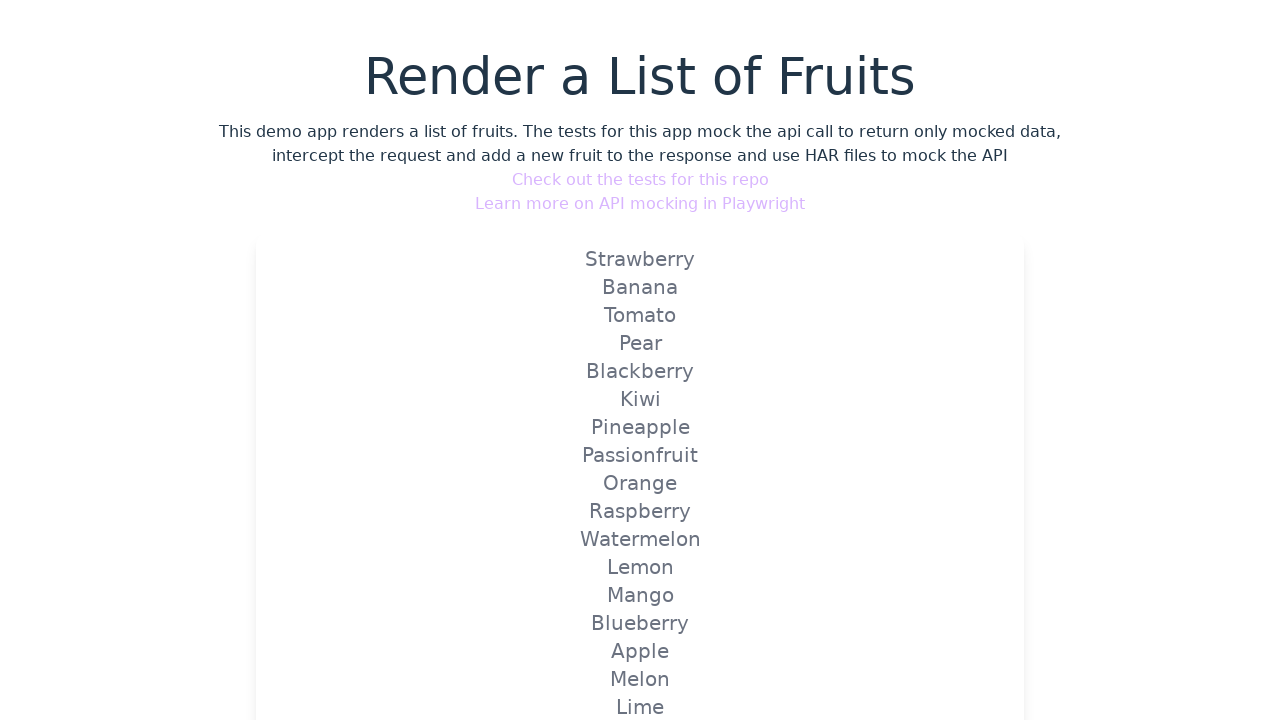

Set up route to mock the fruit API with custom Strawberry data
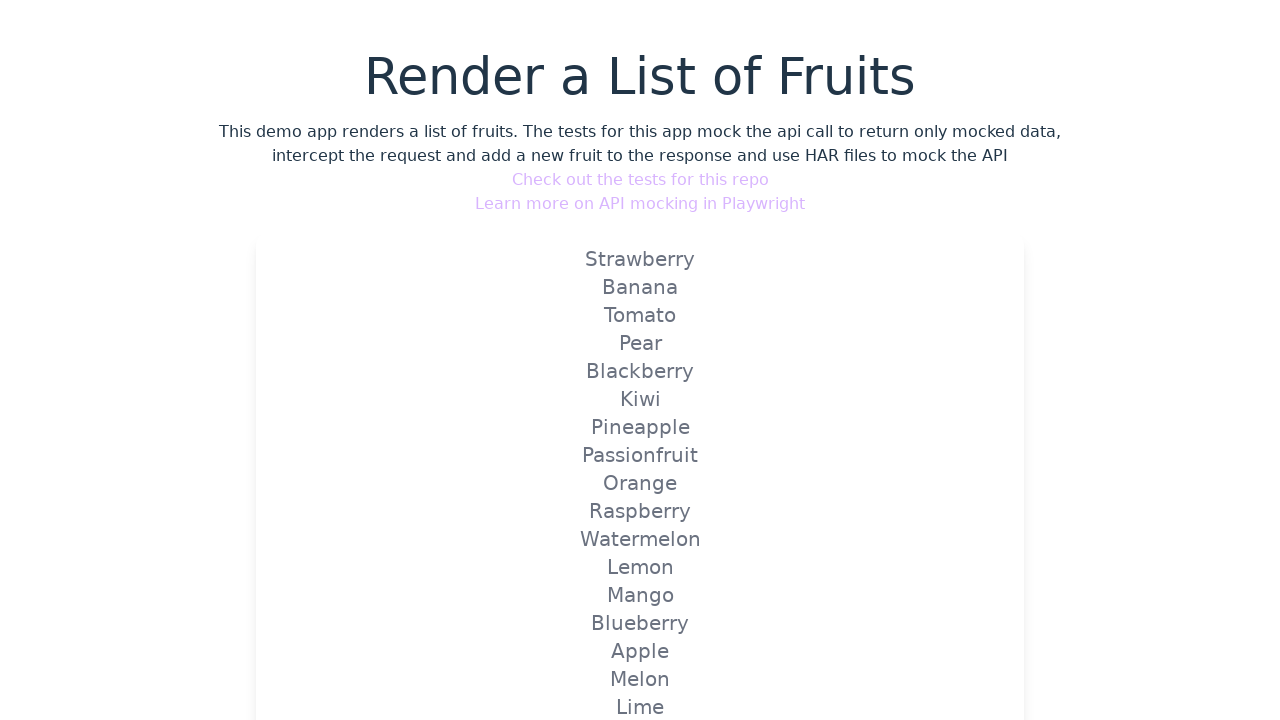

Reloaded the page to trigger the mocked API call
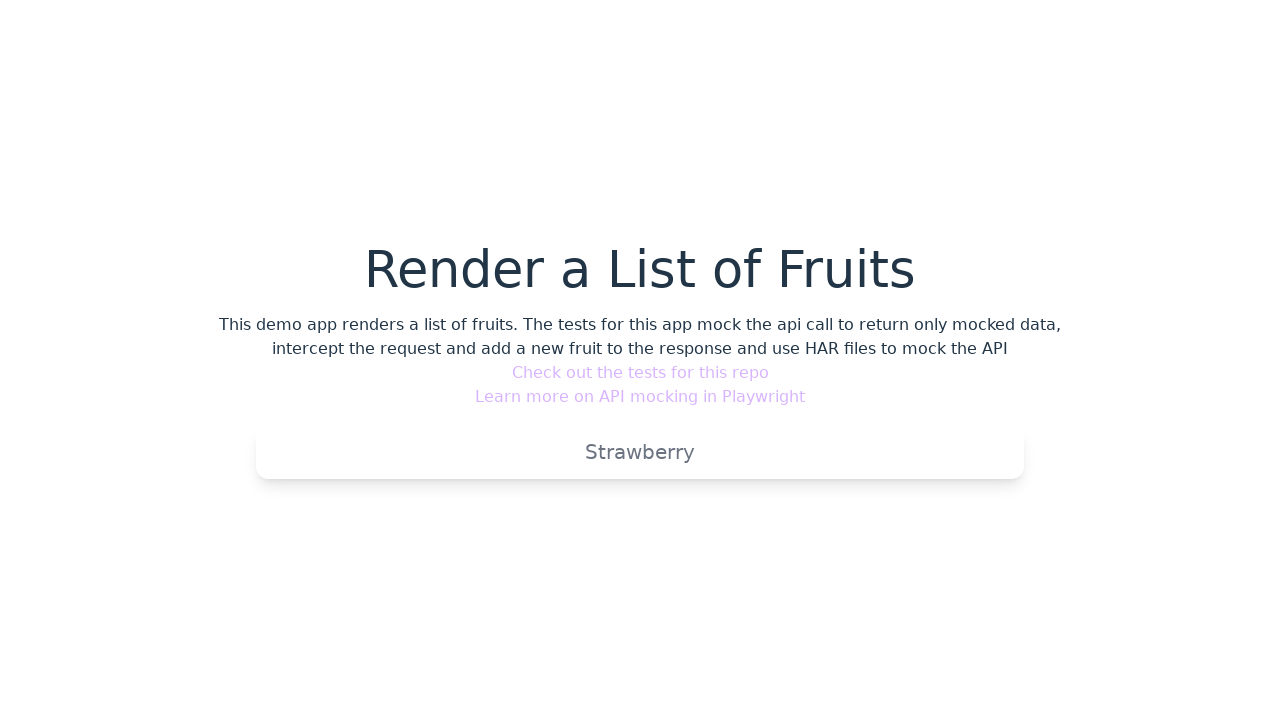

Verified that the mocked Strawberry fruit appeared on the page
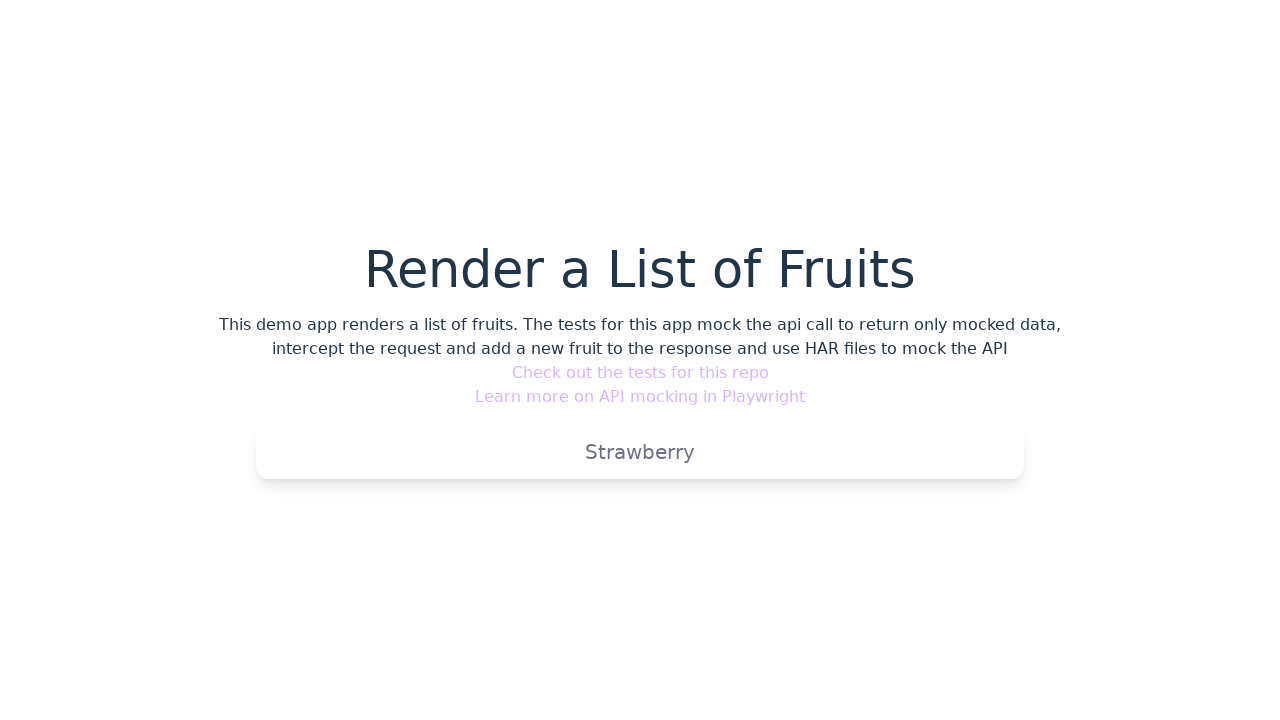

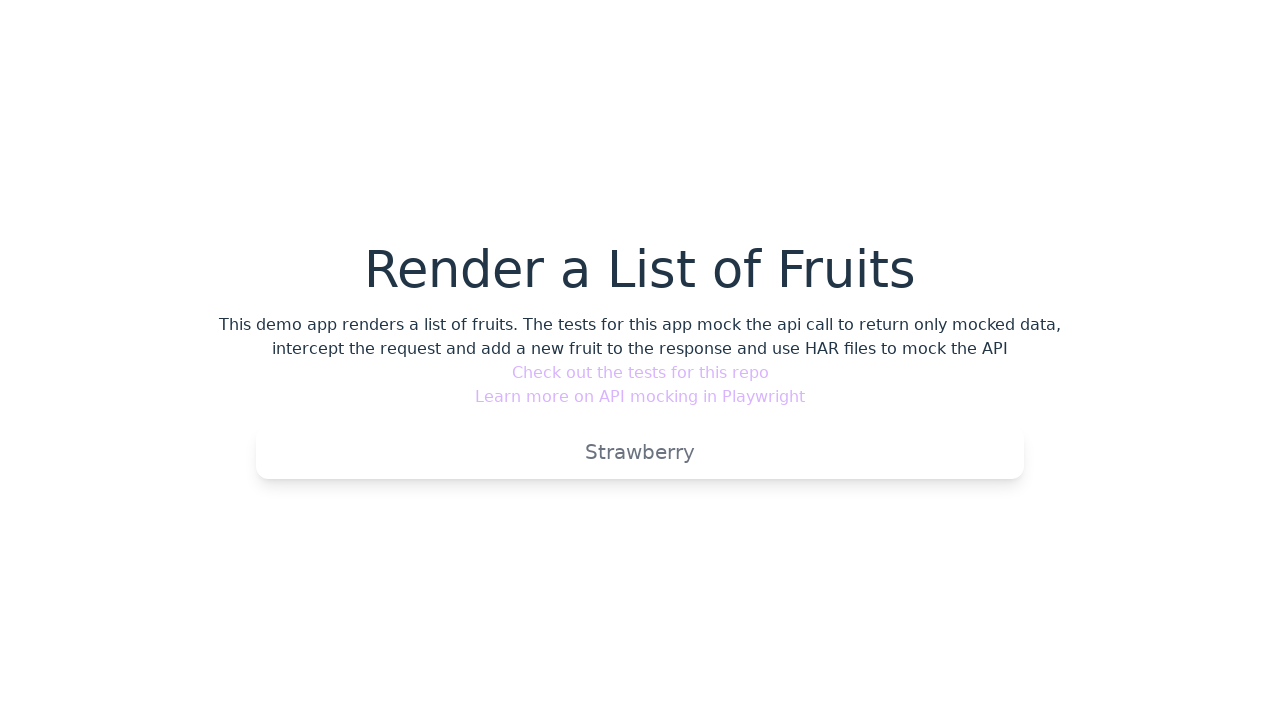